Opens the TutorialsPoint homepage and maximizes the browser window, then waits briefly before completing.

Starting URL: https://www.tutorialspoint.com/

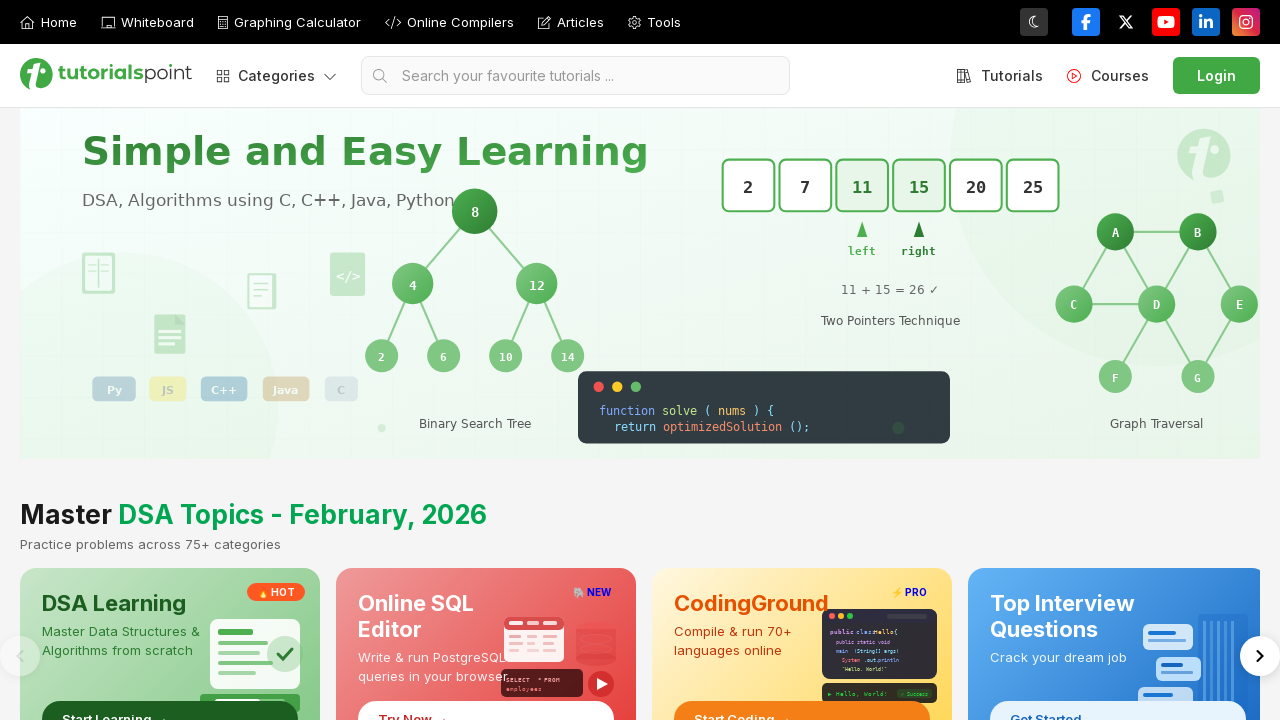

Navigated to TutorialsPoint homepage
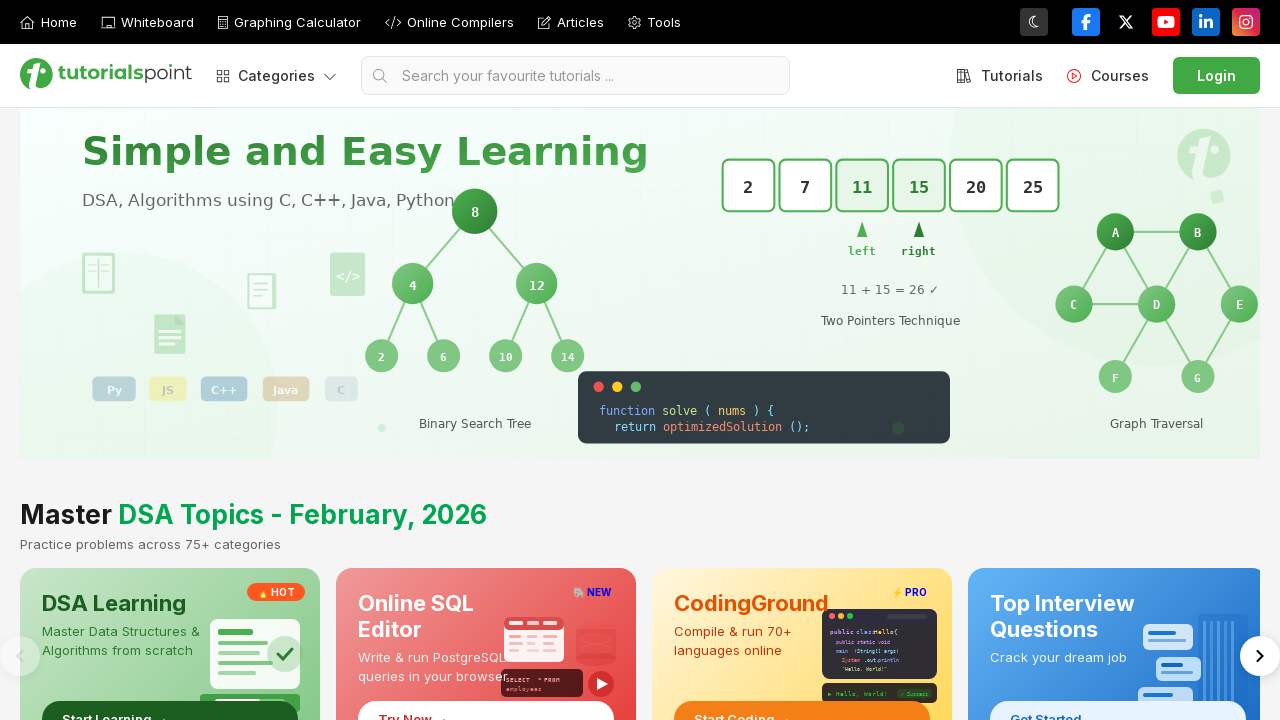

Maximized browser window to 1920x1080
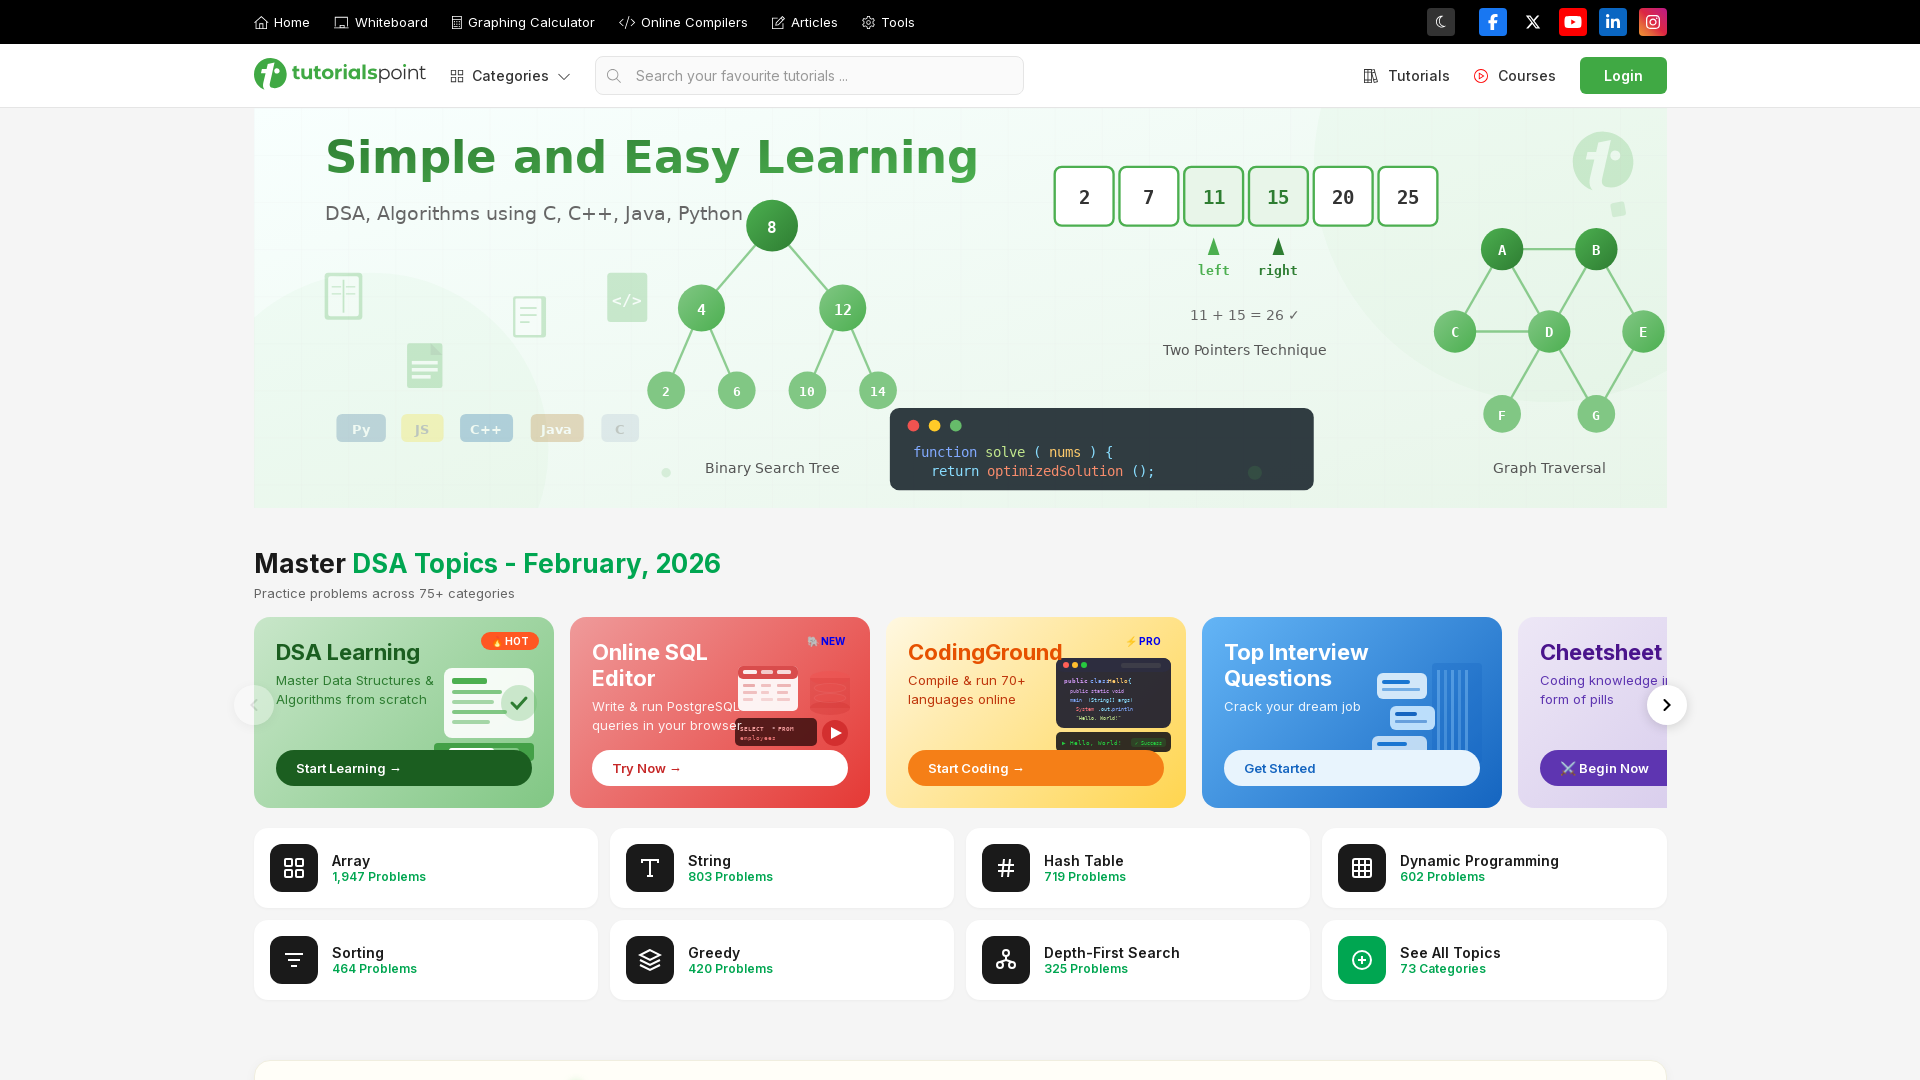

Waited for page to fully load (networkidle)
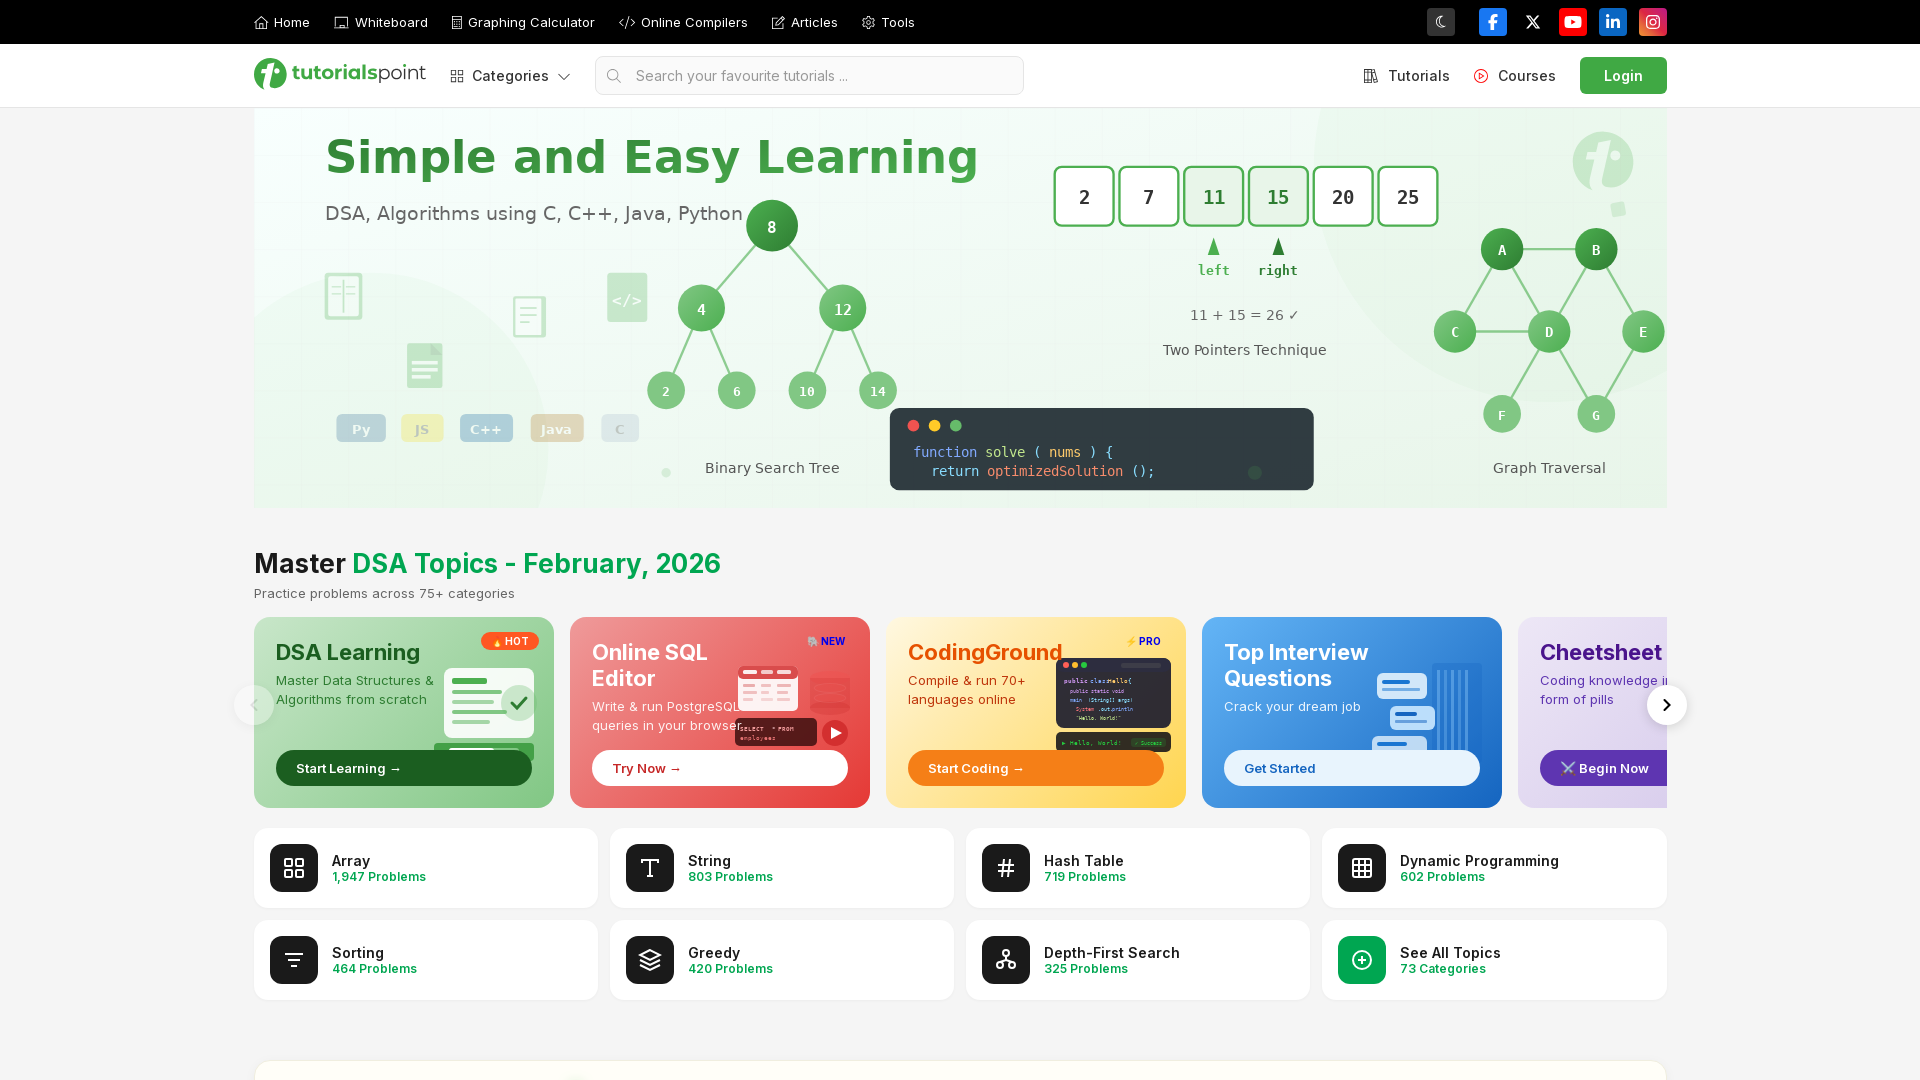

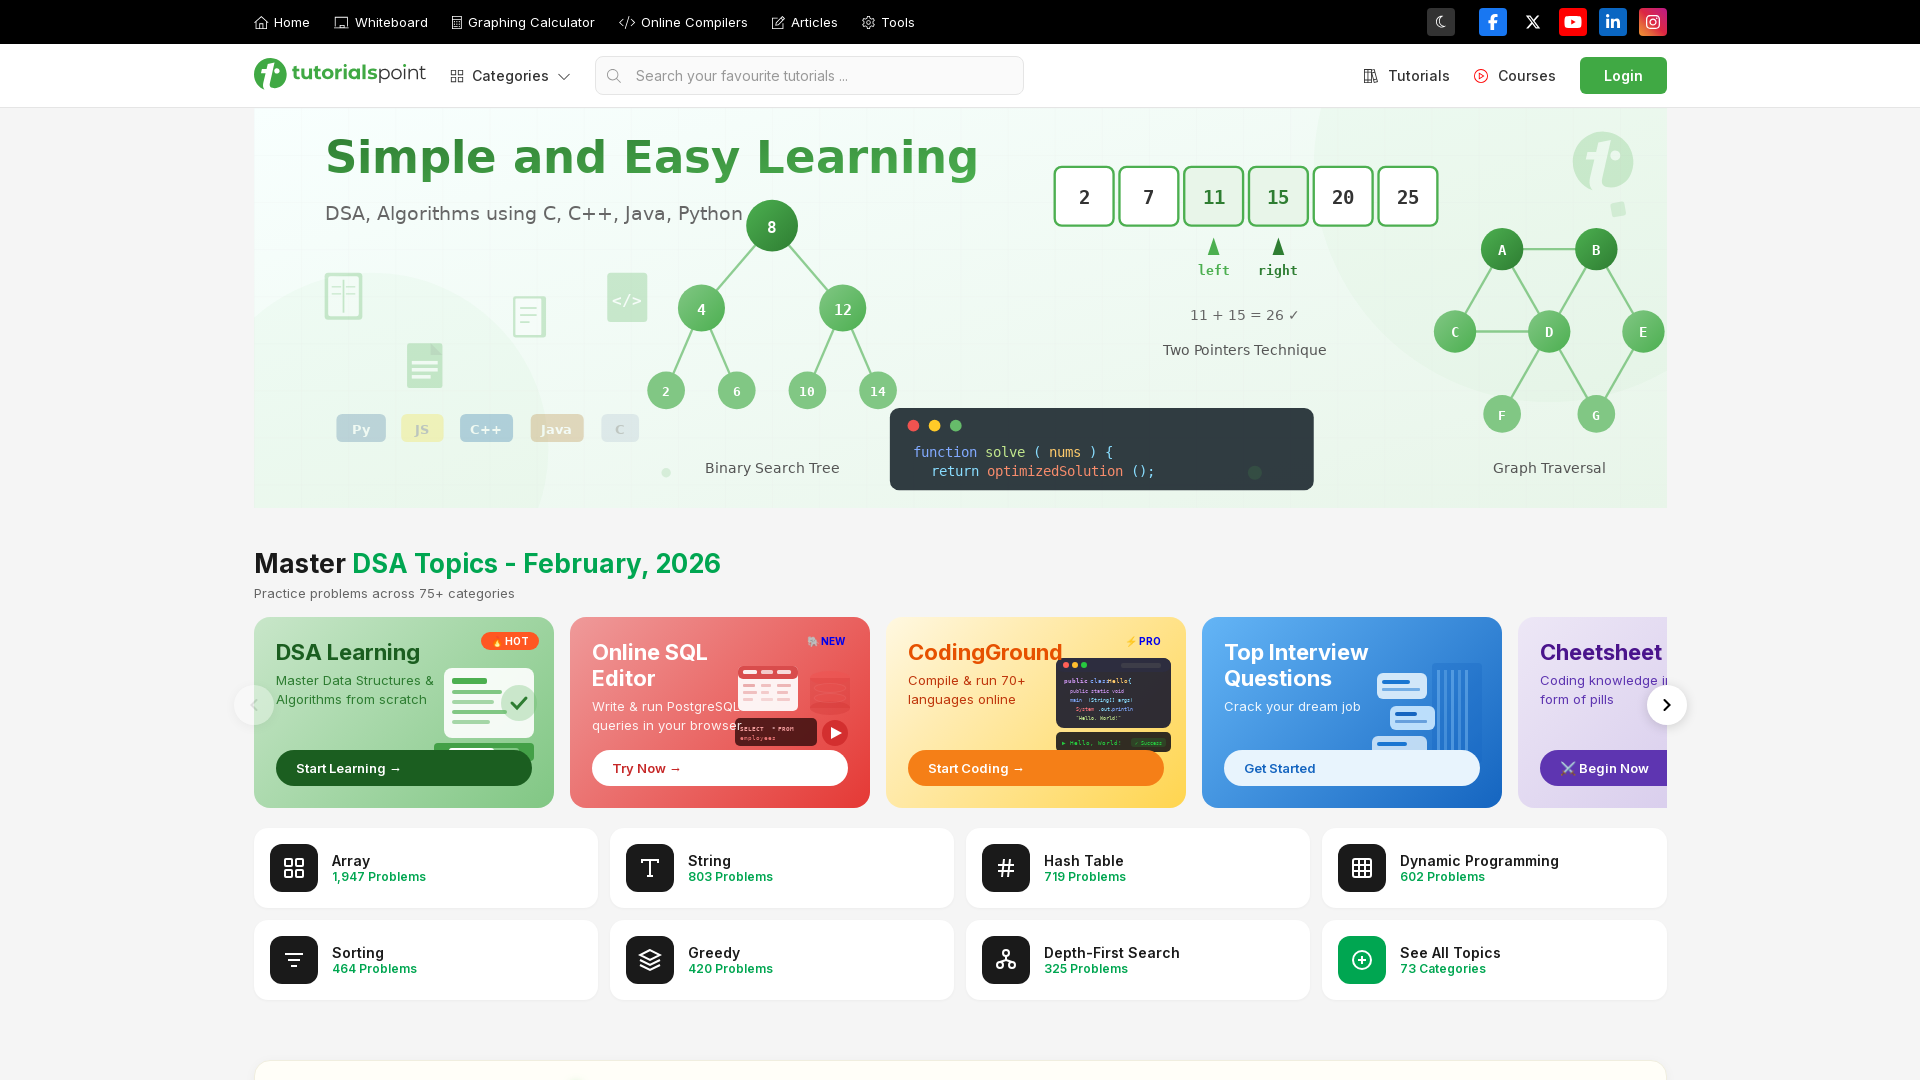